Tests the MSU course search functionality by selecting a subject from the dropdown, clicking the search button, and waiting for course results to load.

Starting URL: https://reg.msu.edu/Courses/search.aspx

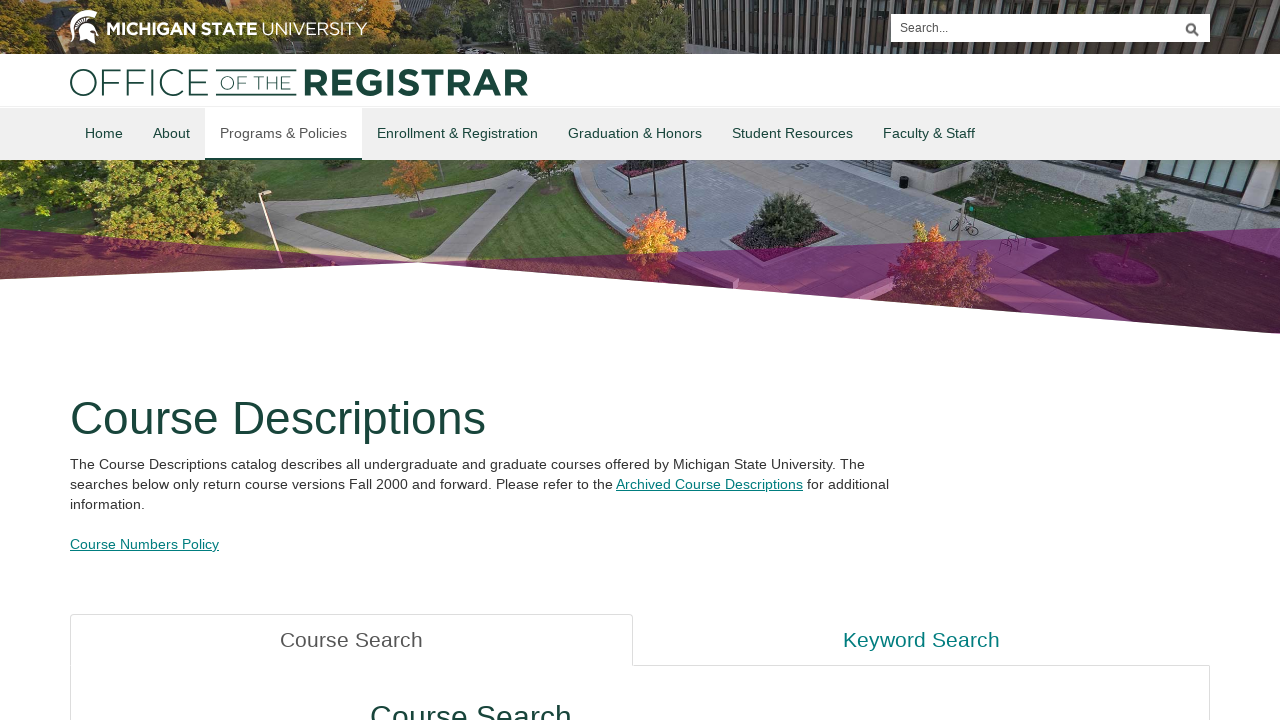

Selected a subject from the dropdown (index 2) on select[name='ctl00$MainContent$ddlSubjectCode']
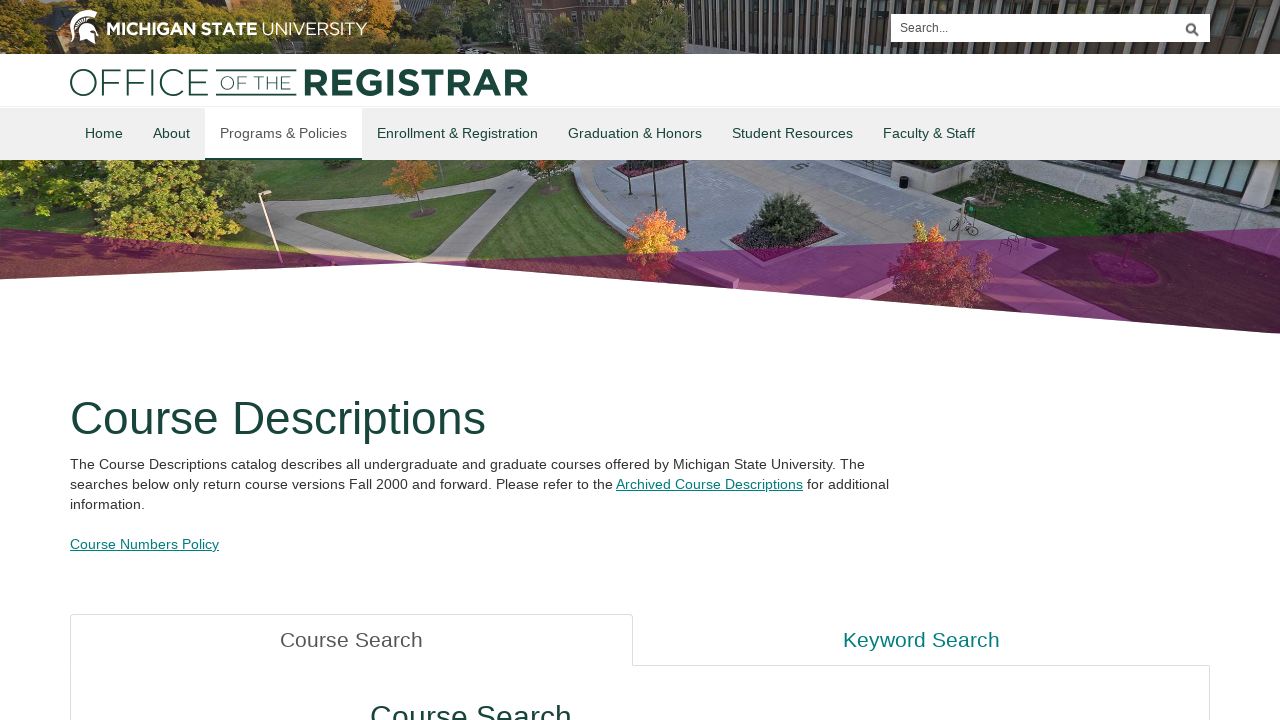

Clicked the search button to retrieve course results at (414, 361) on input[name='ctl00$MainContent$btnSubmit']
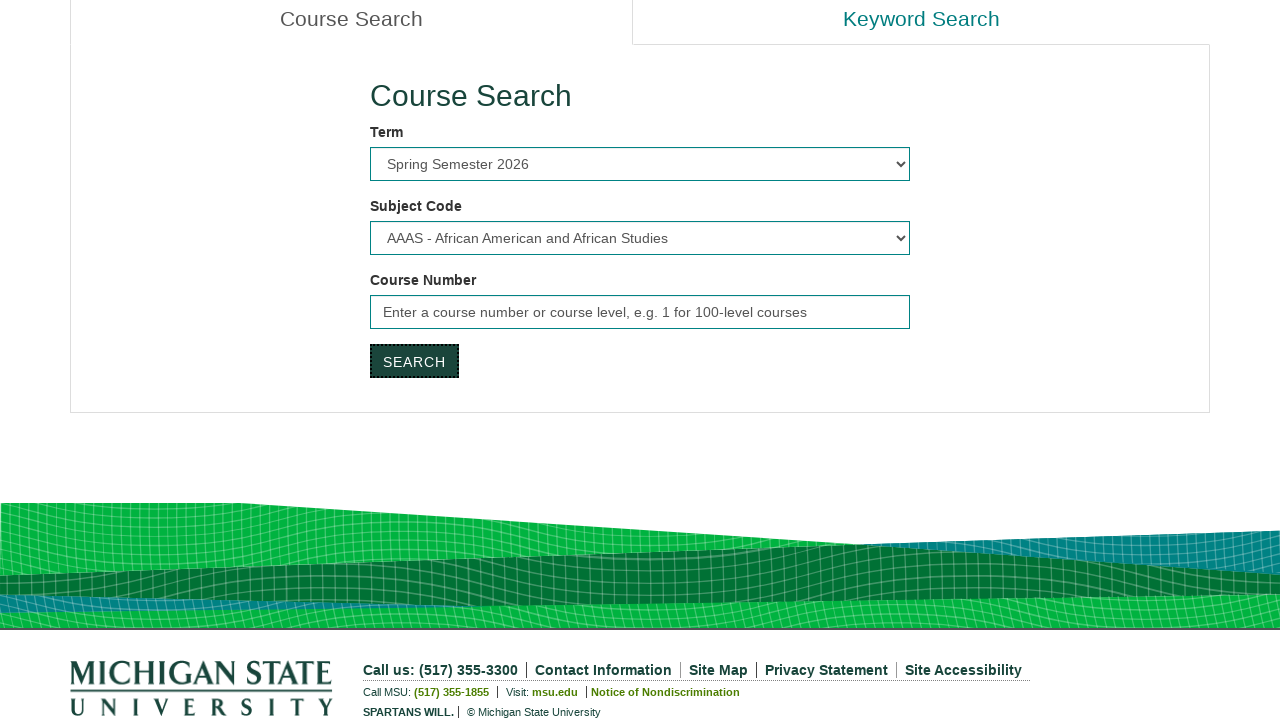

Course results loaded - first result description appeared
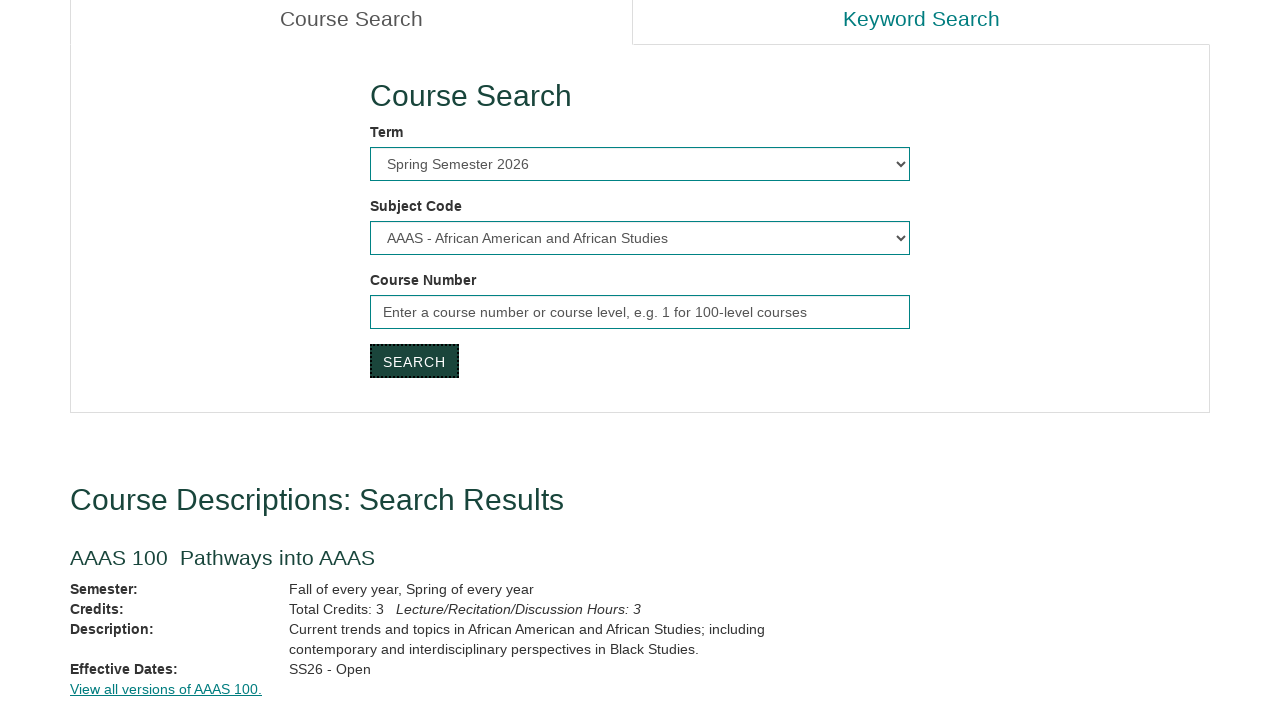

Search results container is visible
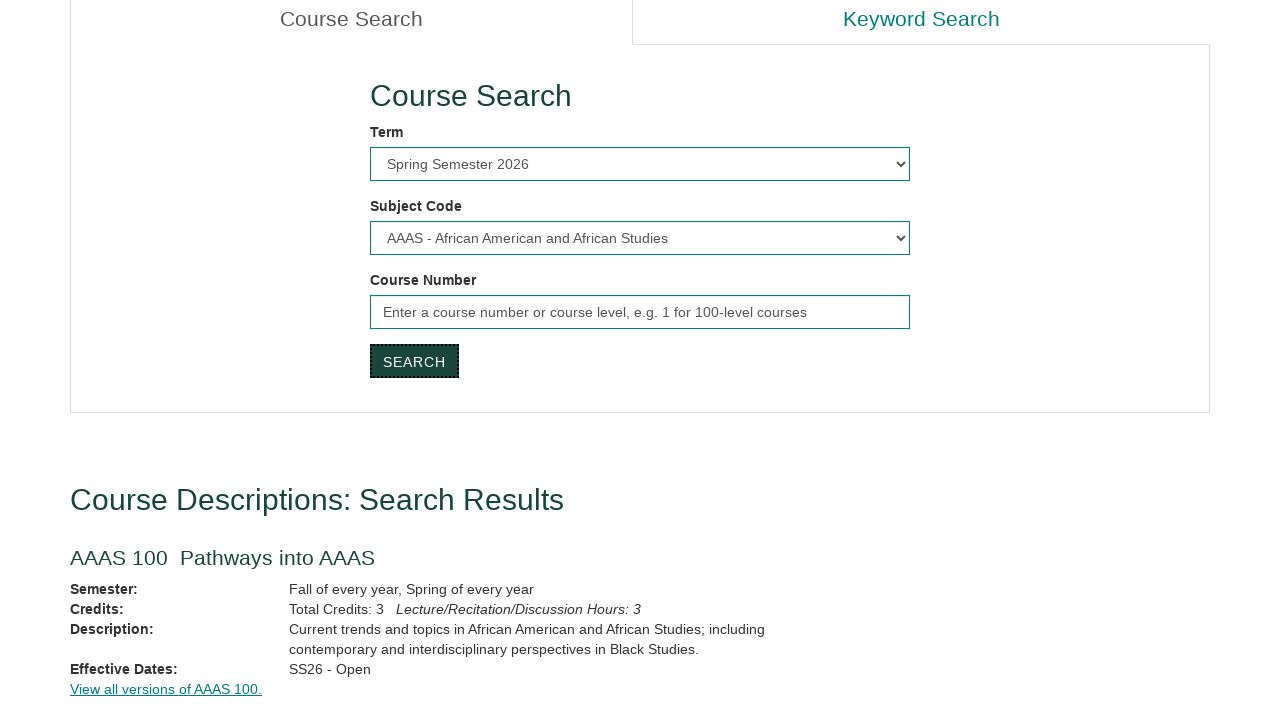

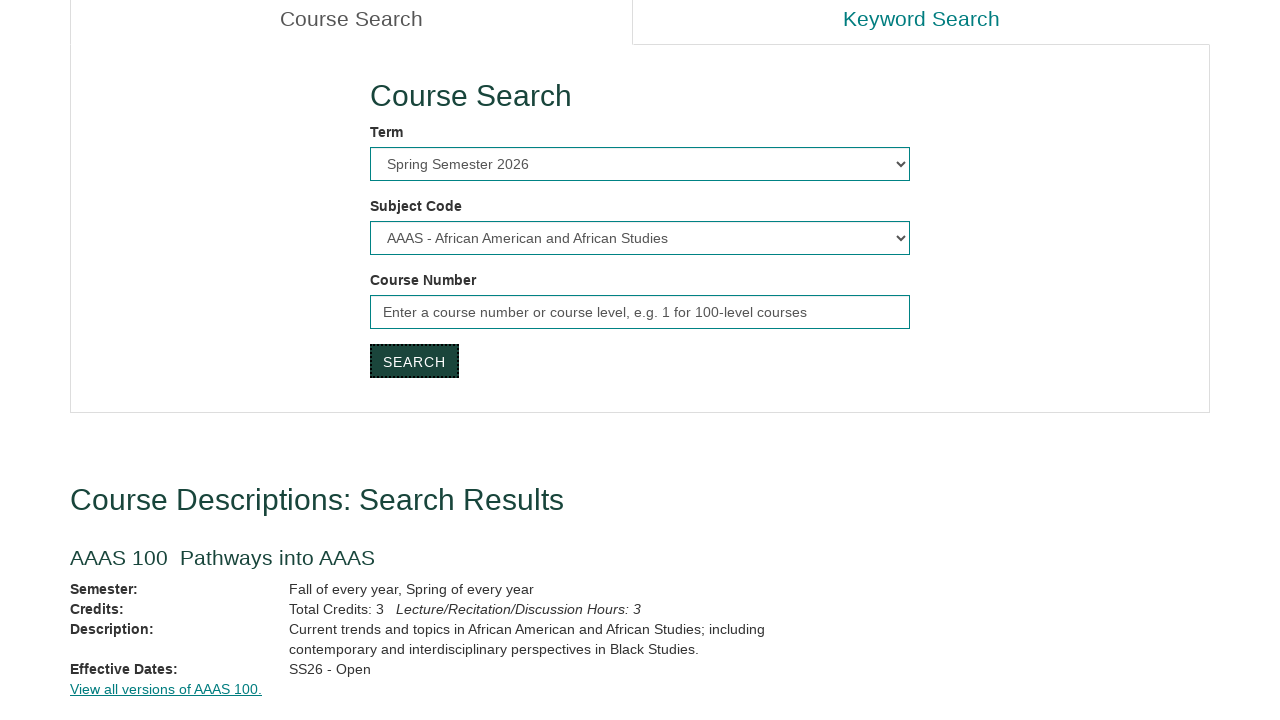